Tests browser window handling by clicking social media links that open new windows, iterating through all windows, and closing child windows while keeping the parent window open.

Starting URL: https://opensource-demo.orangehrmlive.com/web/index.php/auth/login

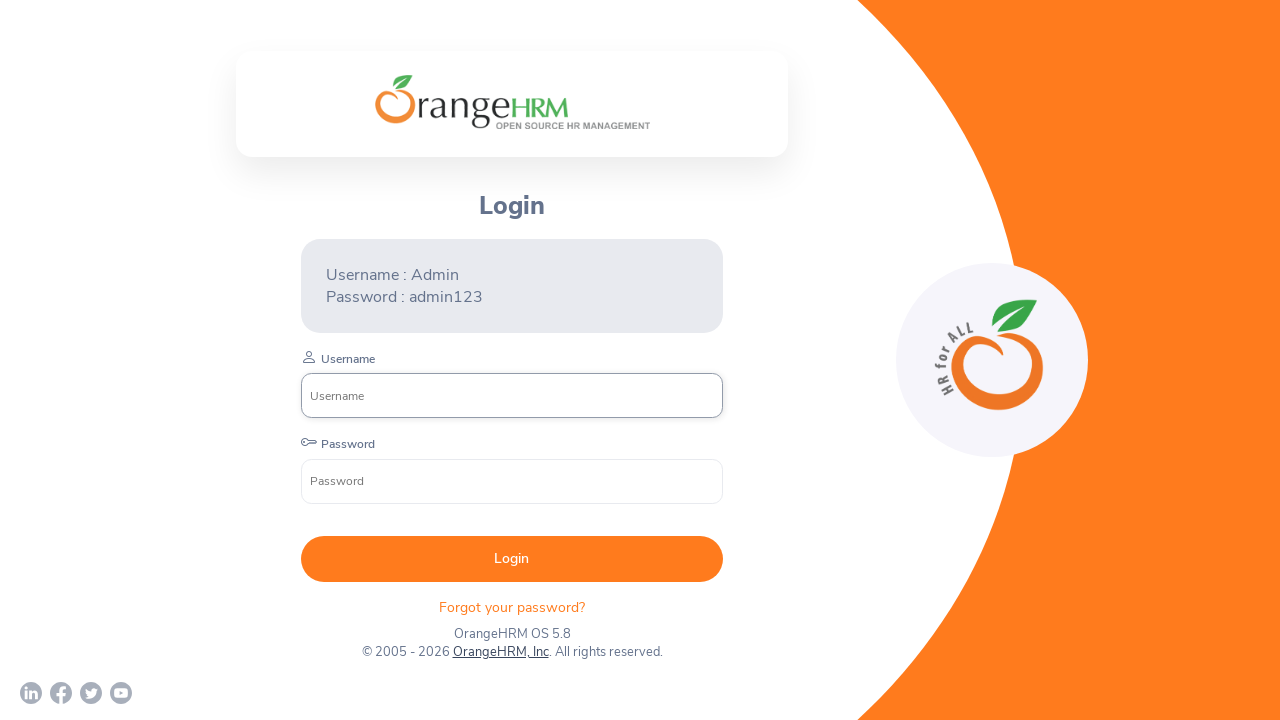

Waited for page to load with networkidle state
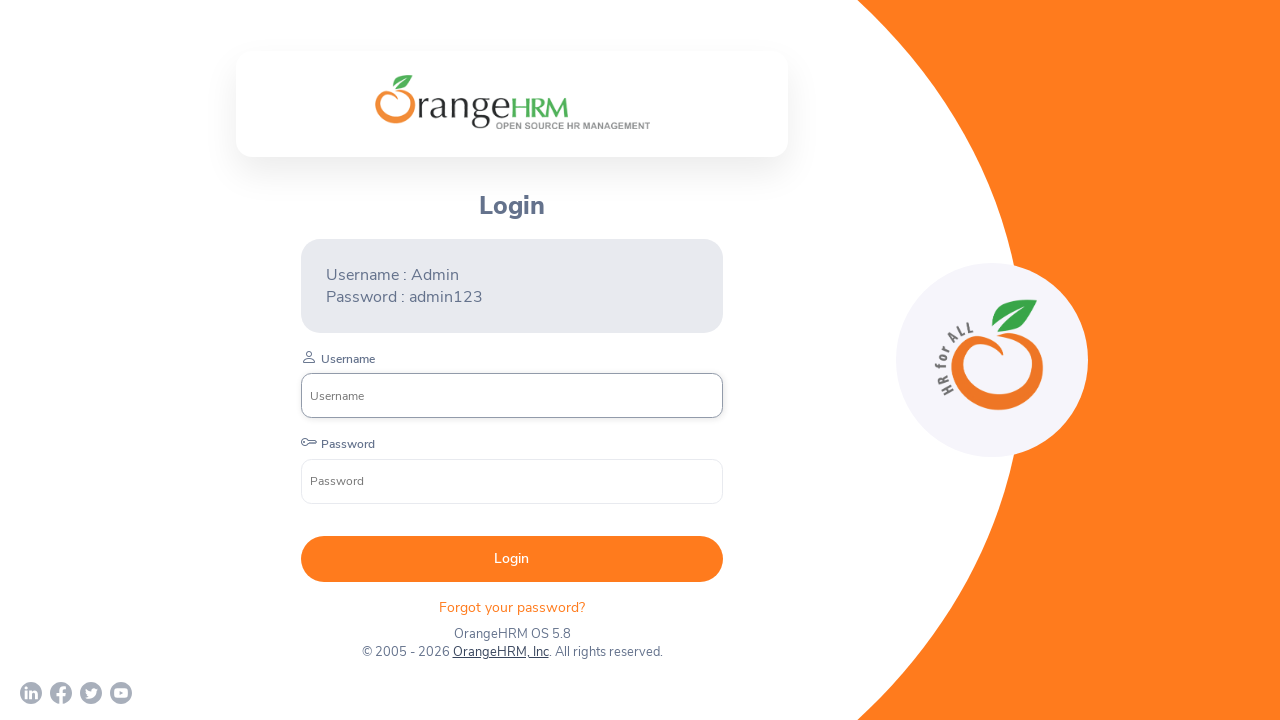

Clicked LinkedIn link and captured new window at (31, 693) on a[href*='linkedin']
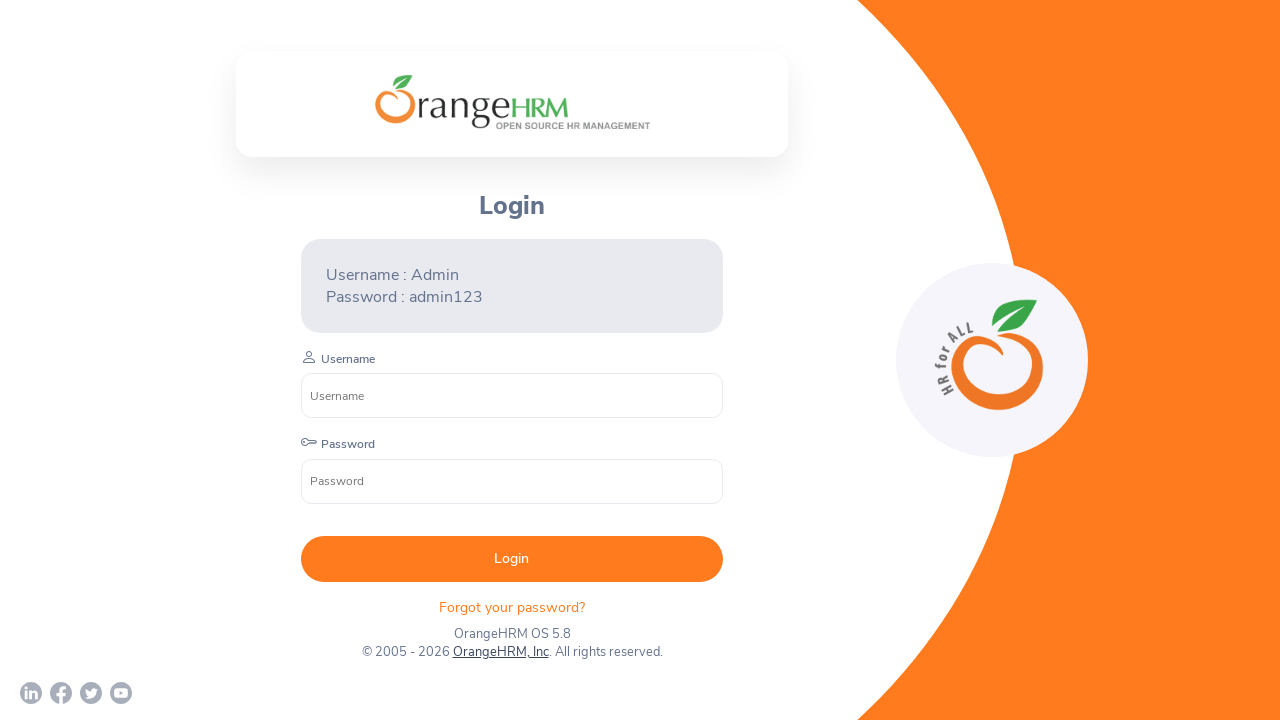

Clicked Facebook link and captured new window at (61, 693) on a[href*='facebook']
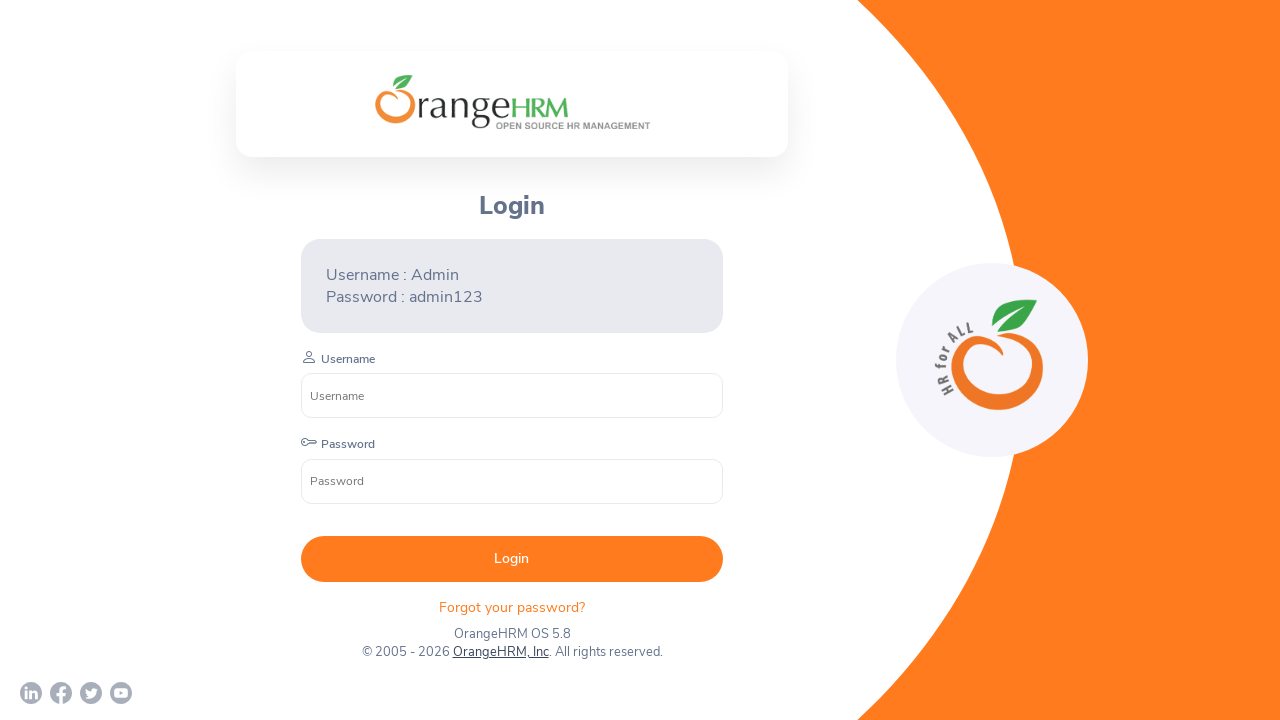

Clicked Twitter link and captured new window at (91, 693) on a[href*='twitter']
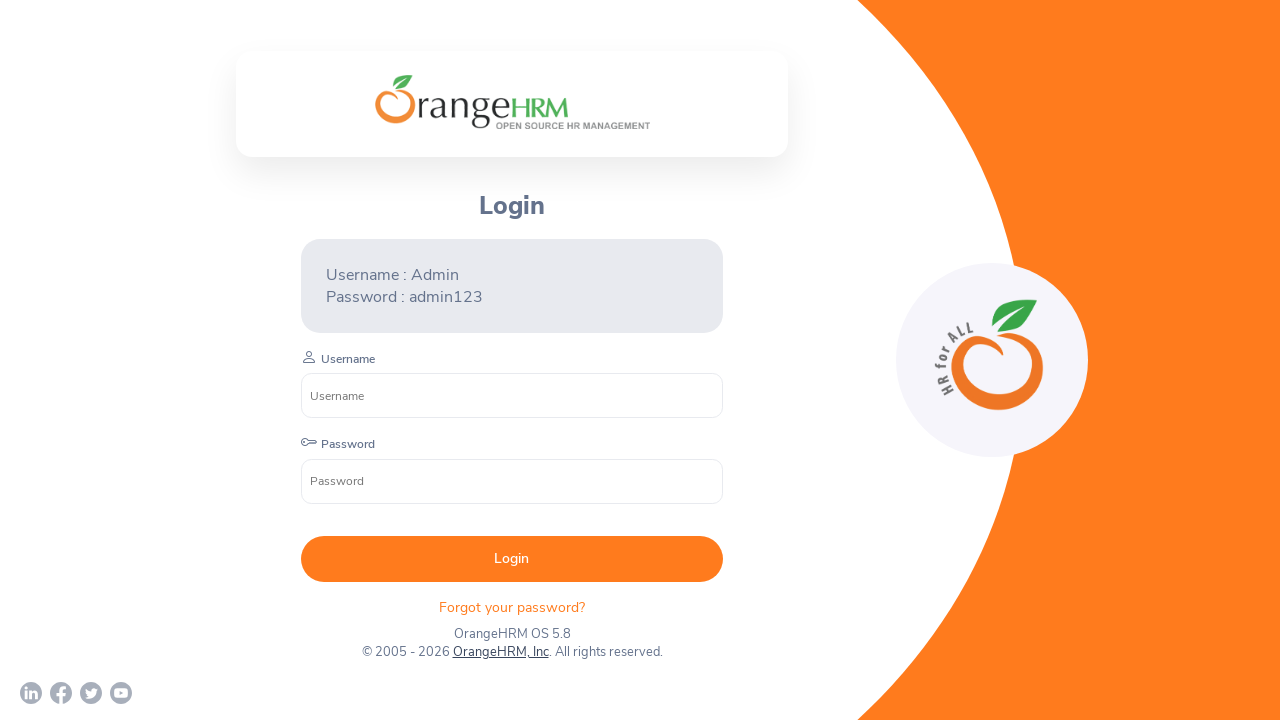

Clicked YouTube link and captured new window at (121, 693) on a[href*='youtube']
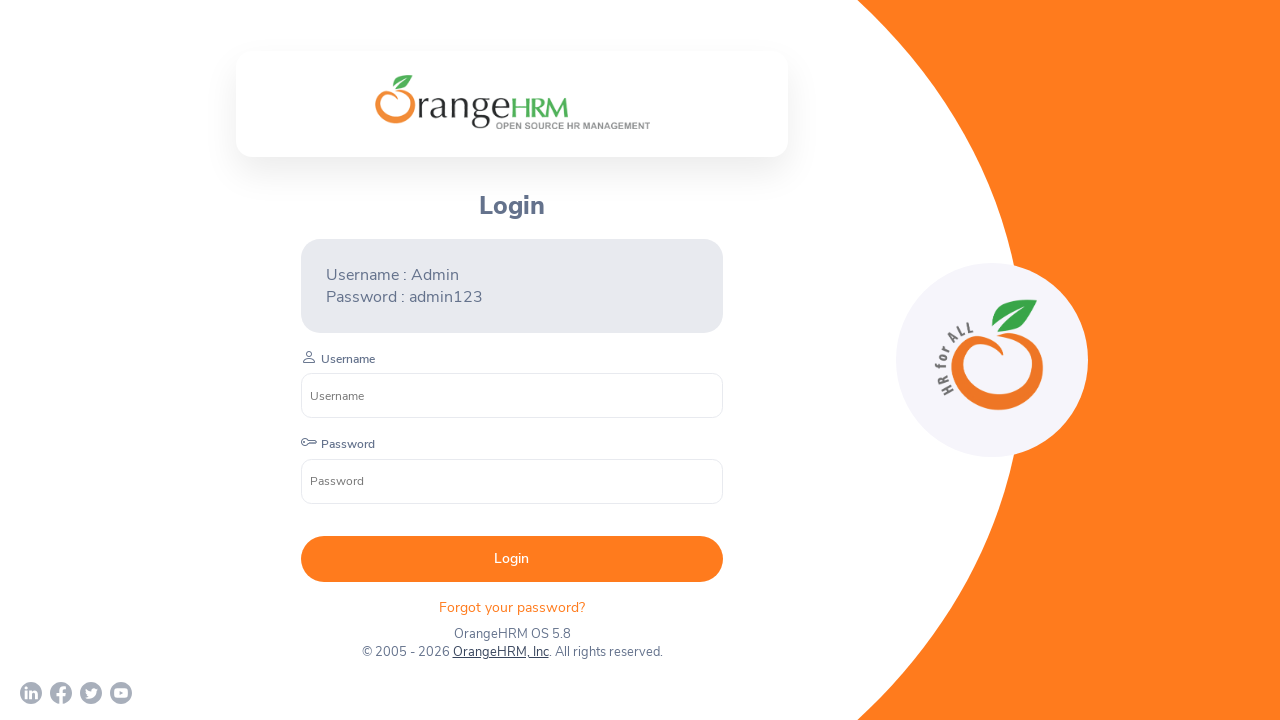

Retrieved all pages from browser context
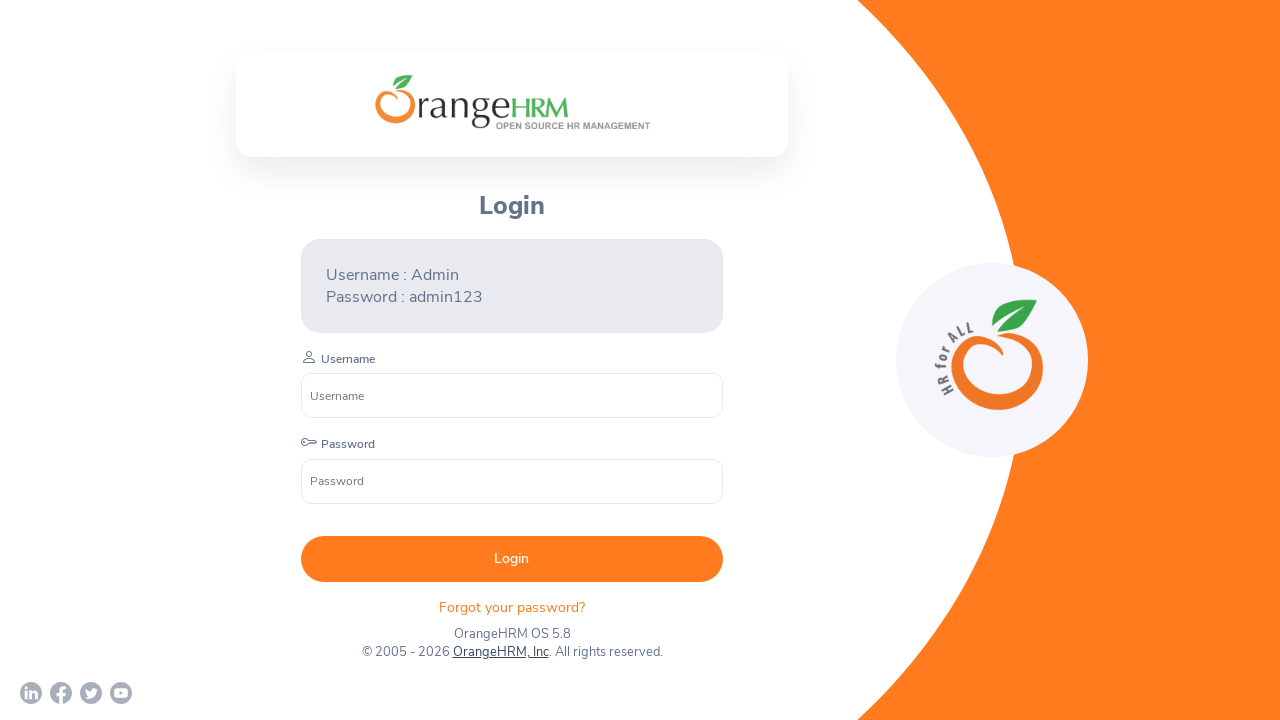

Closed child window with URL: chrome-error://chromewebdata/
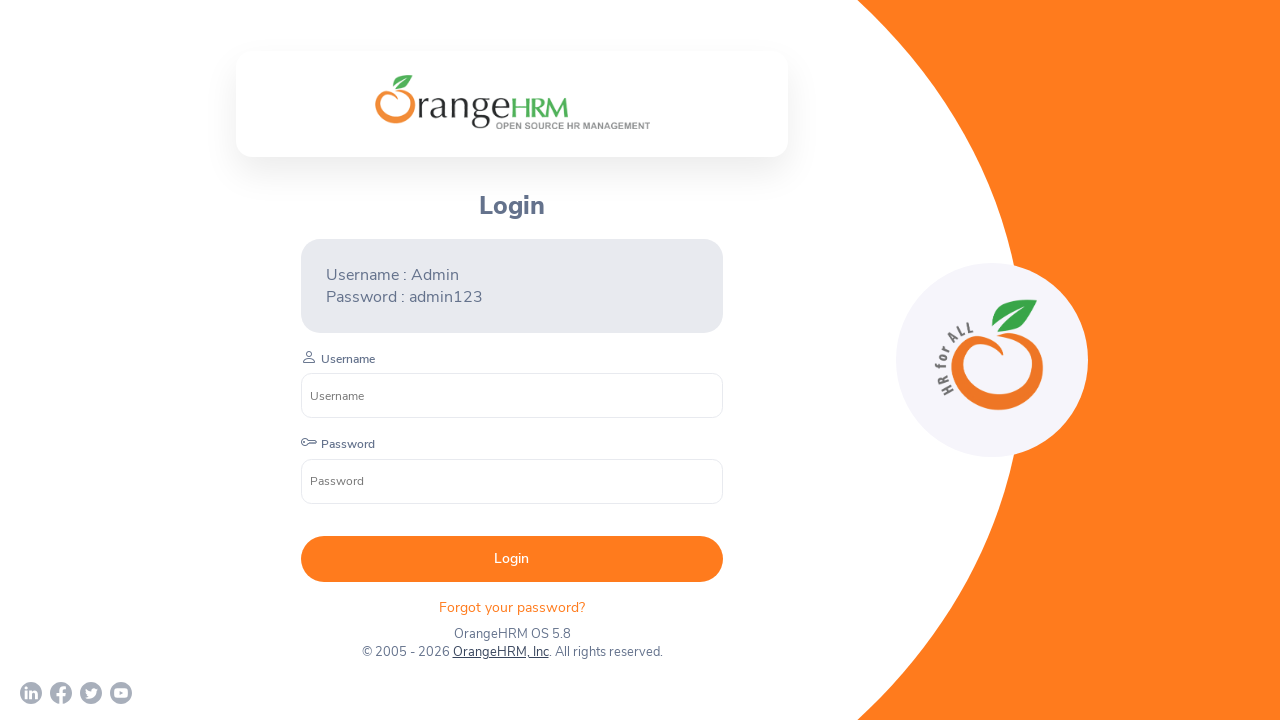

Closed child window with URL: chrome-error://chromewebdata/
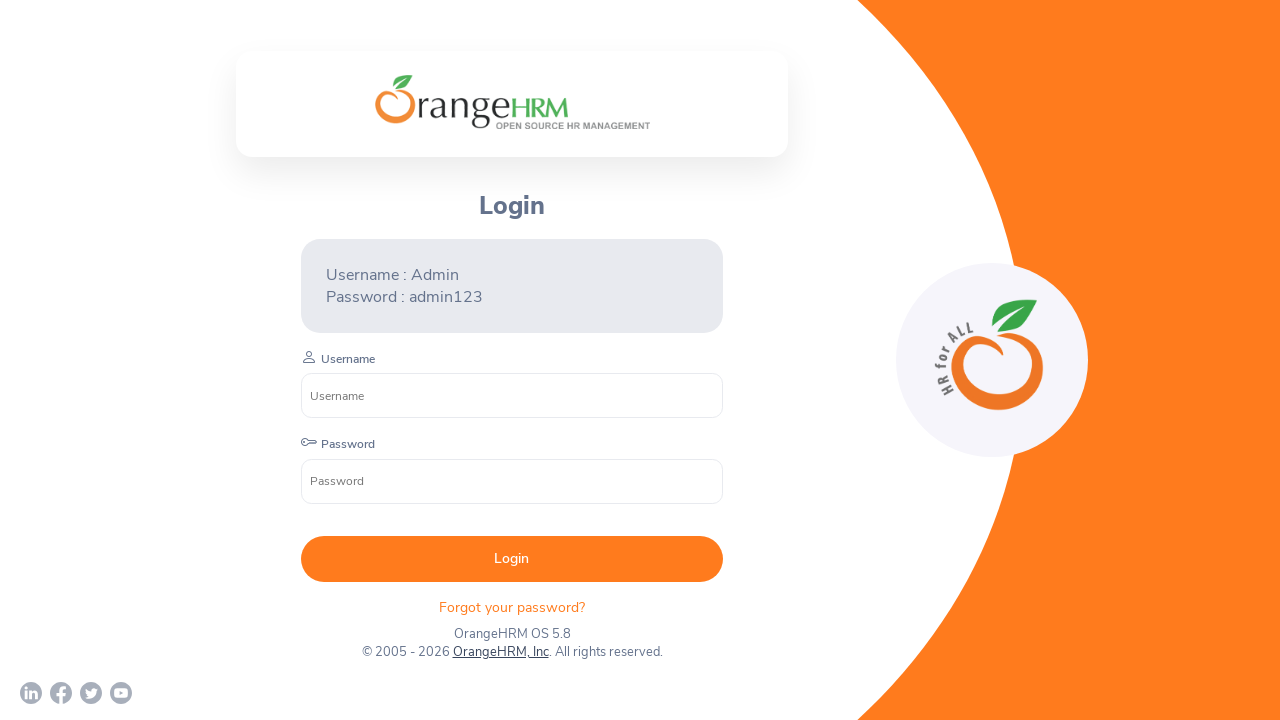

Closed child window with URL: chrome-error://chromewebdata/
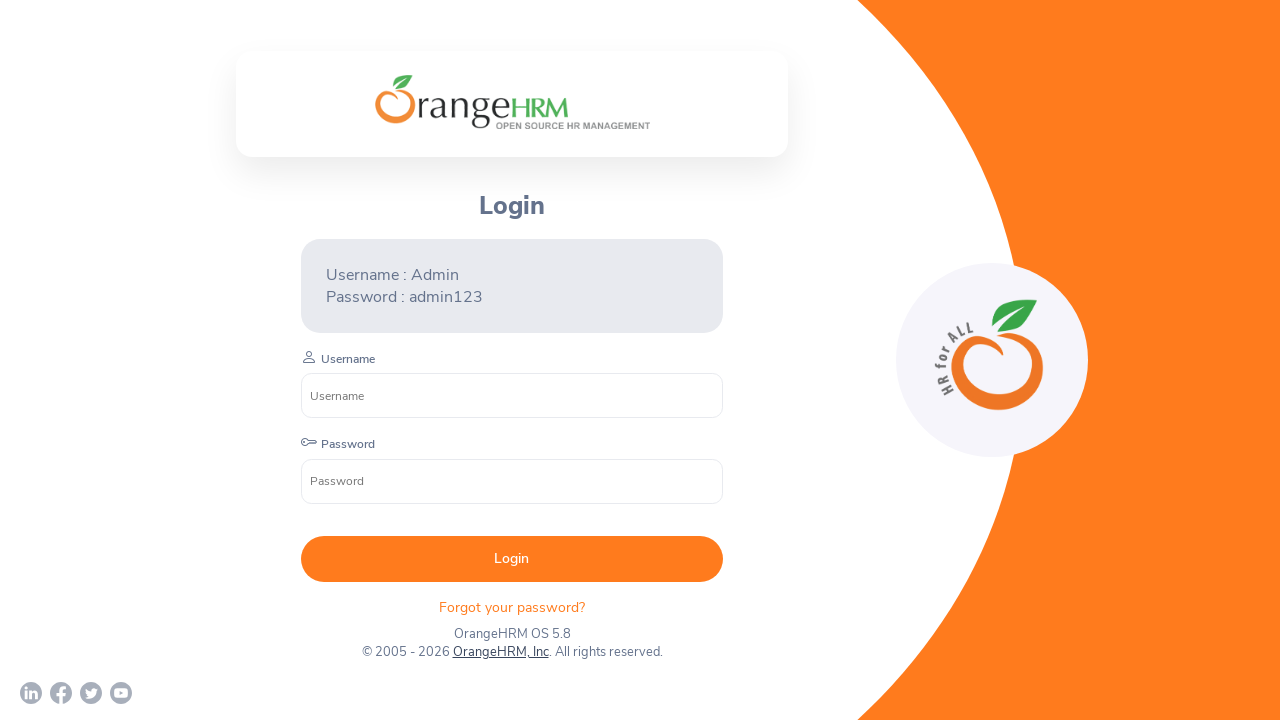

Closed child window with URL: https://www.youtube.com/c/OrangeHRMInc
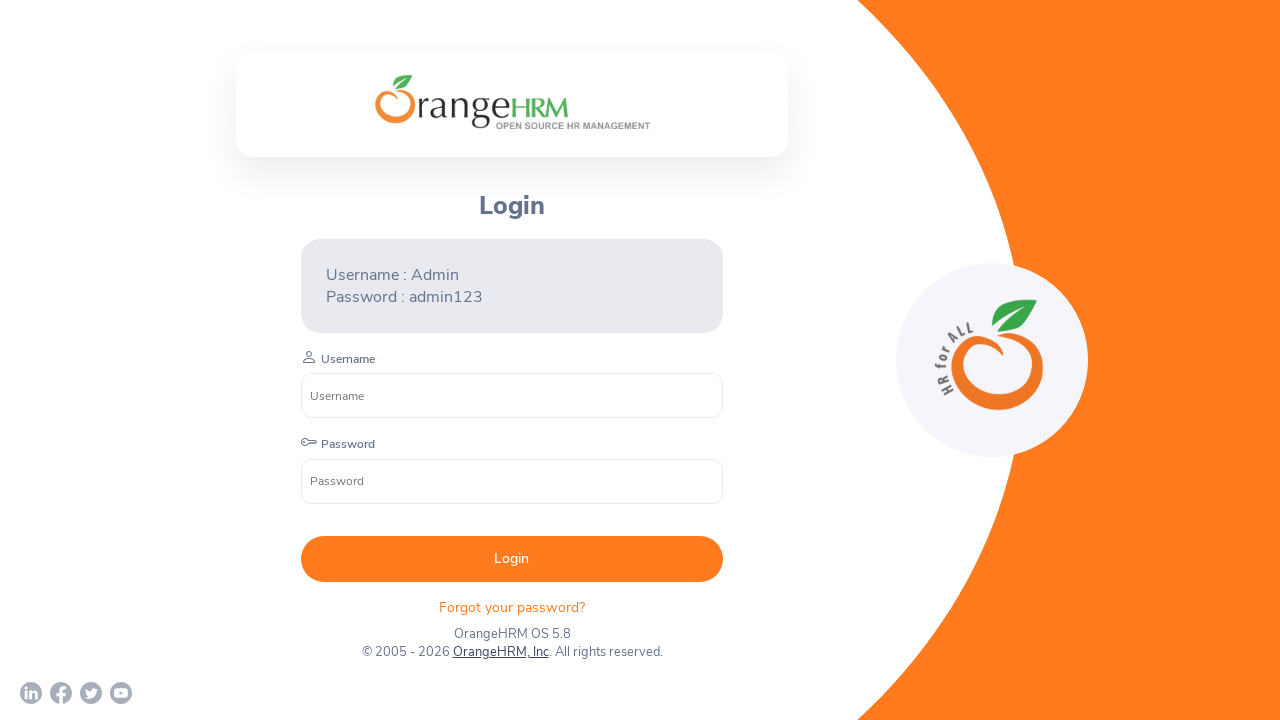

Verified parent window is active with URL: https://opensource-demo.orangehrmlive.com/web/index.php/auth/login
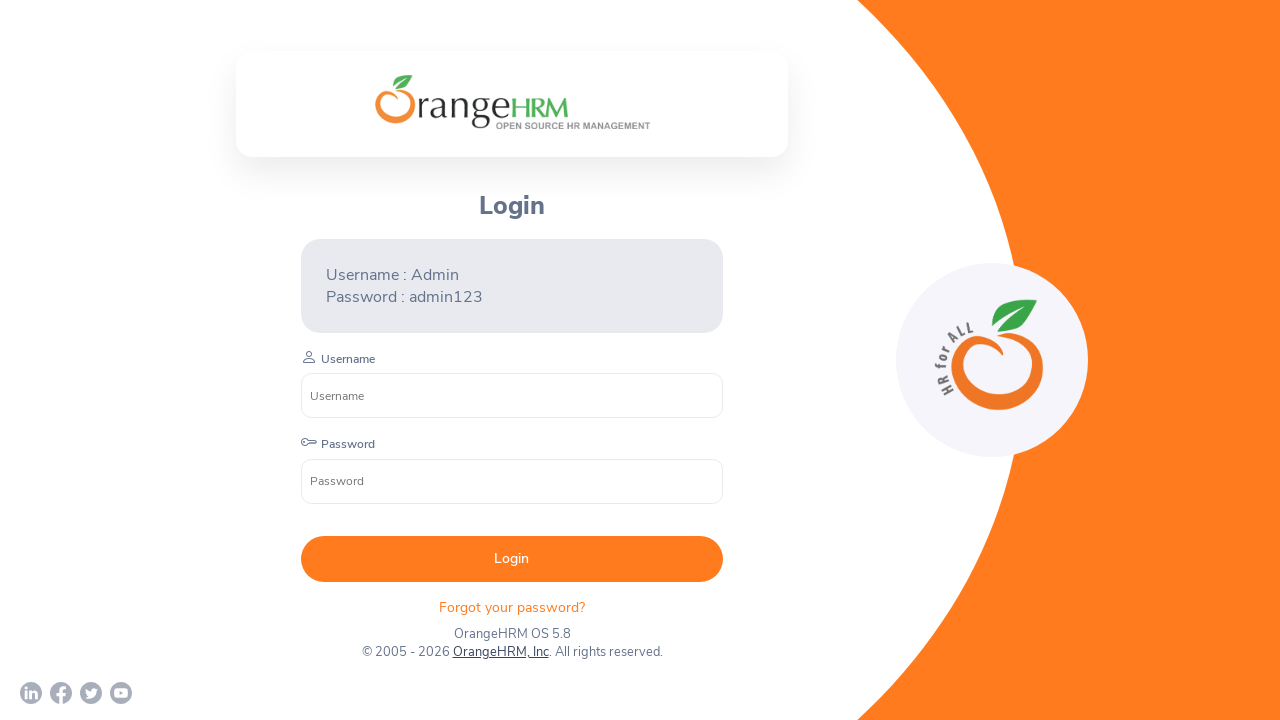

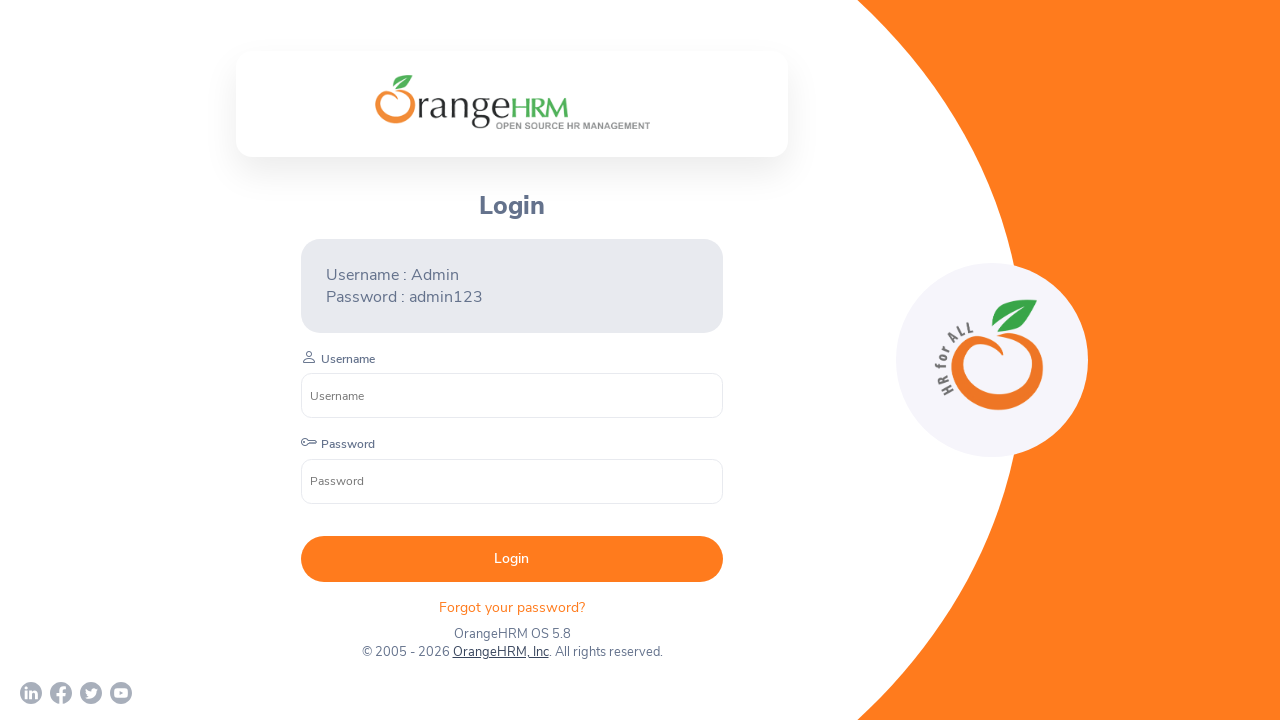